Tests the user registration functionality on an OpenCart demo site by filling out the registration form with personal details, selecting newsletter subscription, agreeing to terms, and submitting the form to create a new account.

Starting URL: https://naveenautomationlabs.com/opencart/index.php?route=account/register

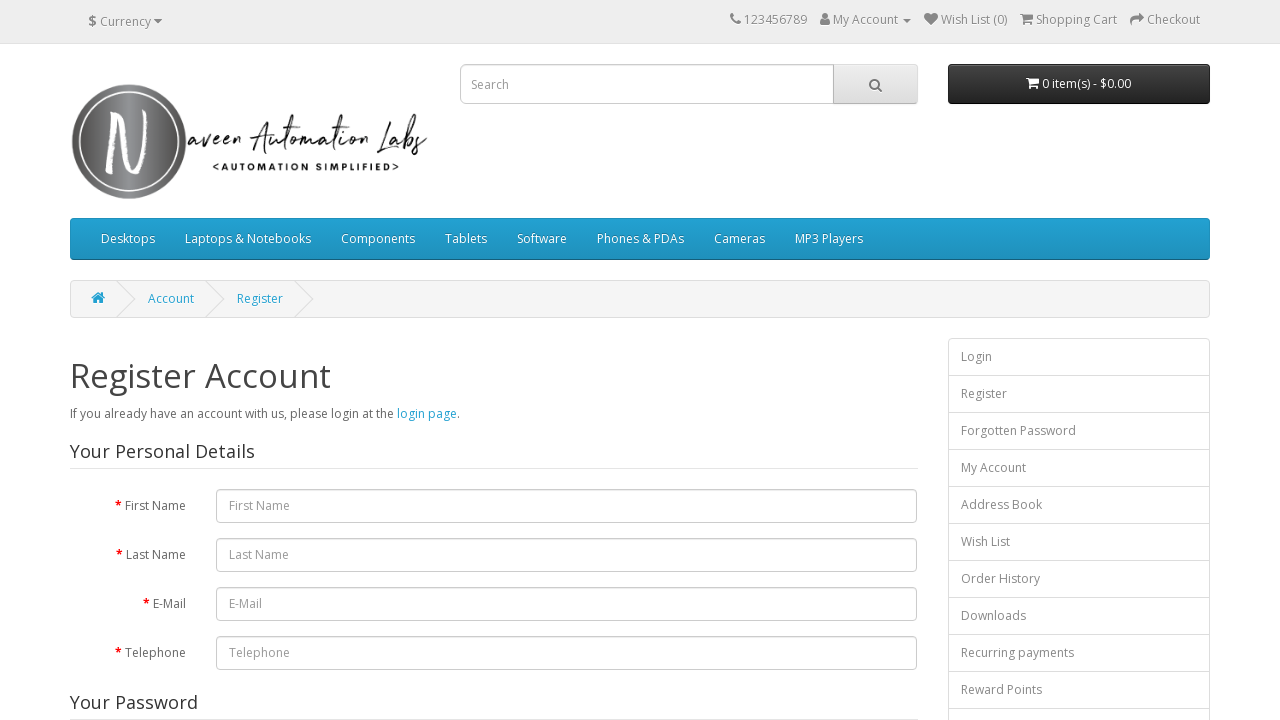

Filled in first name field with 'firstname Dinehs' on #input-firstname
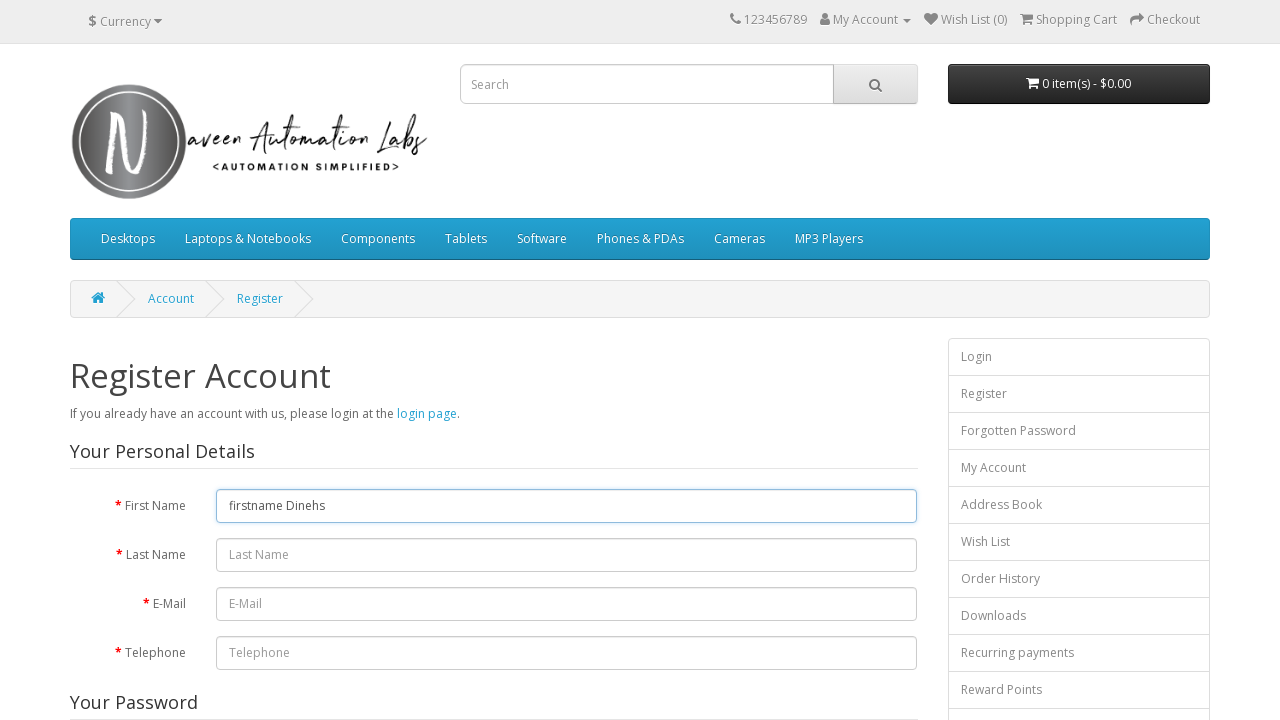

Filled in last name field with 'LastNAmeDinesh' on input[name='lastname']
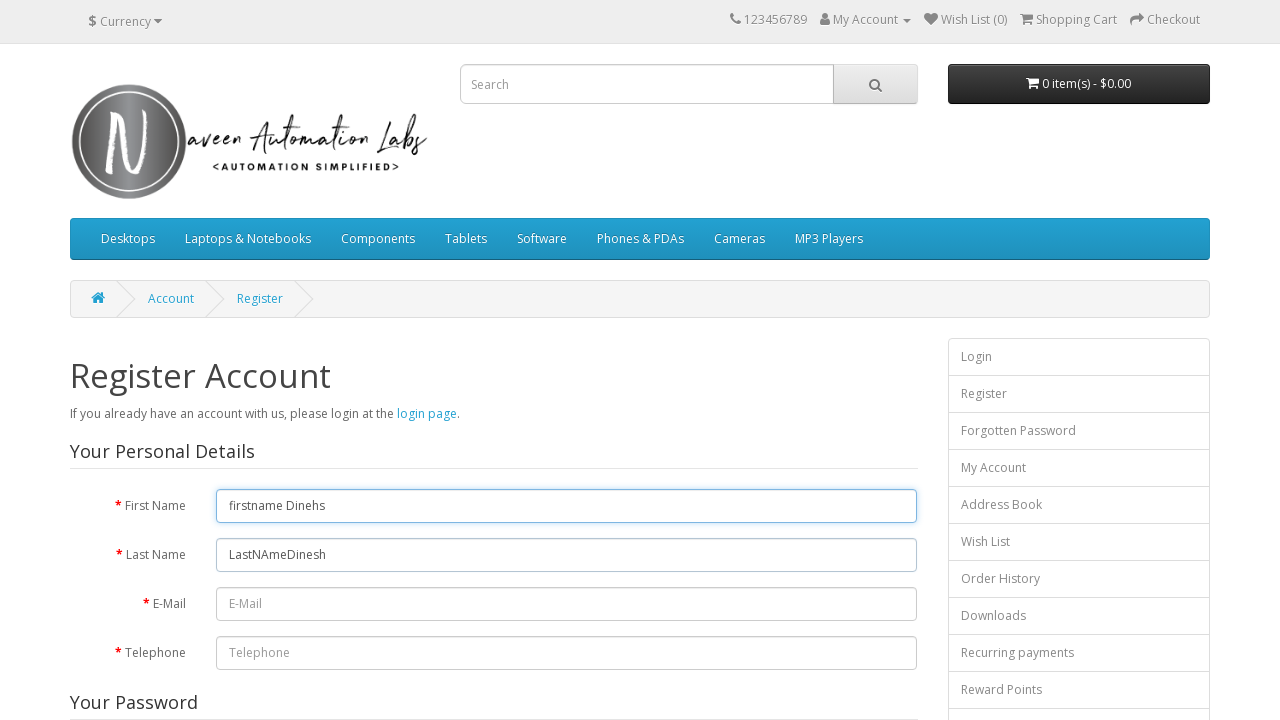

Filled in email field with randomly generated email: DkAutomationea9bde2f-56f7-465f-89e7-a5efb3cf0a4a@gmail.com on #input-email
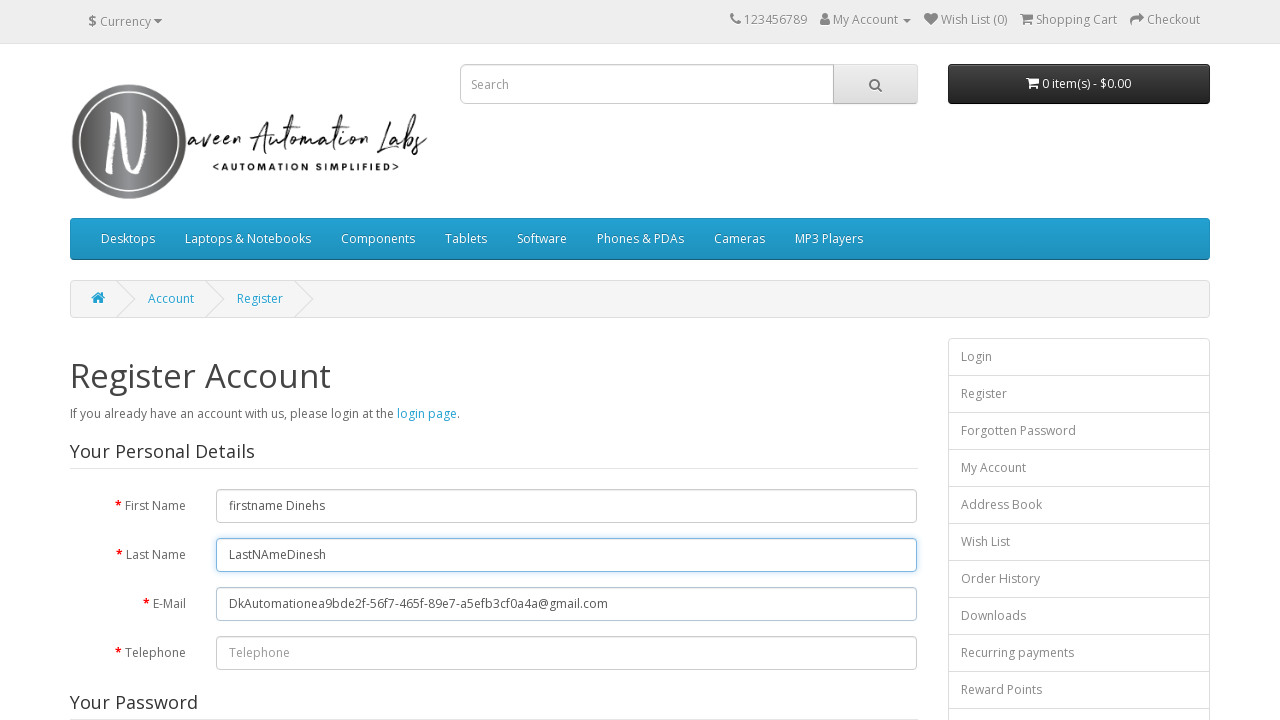

Filled in telephone number field with '9999992882' on #input-telephone
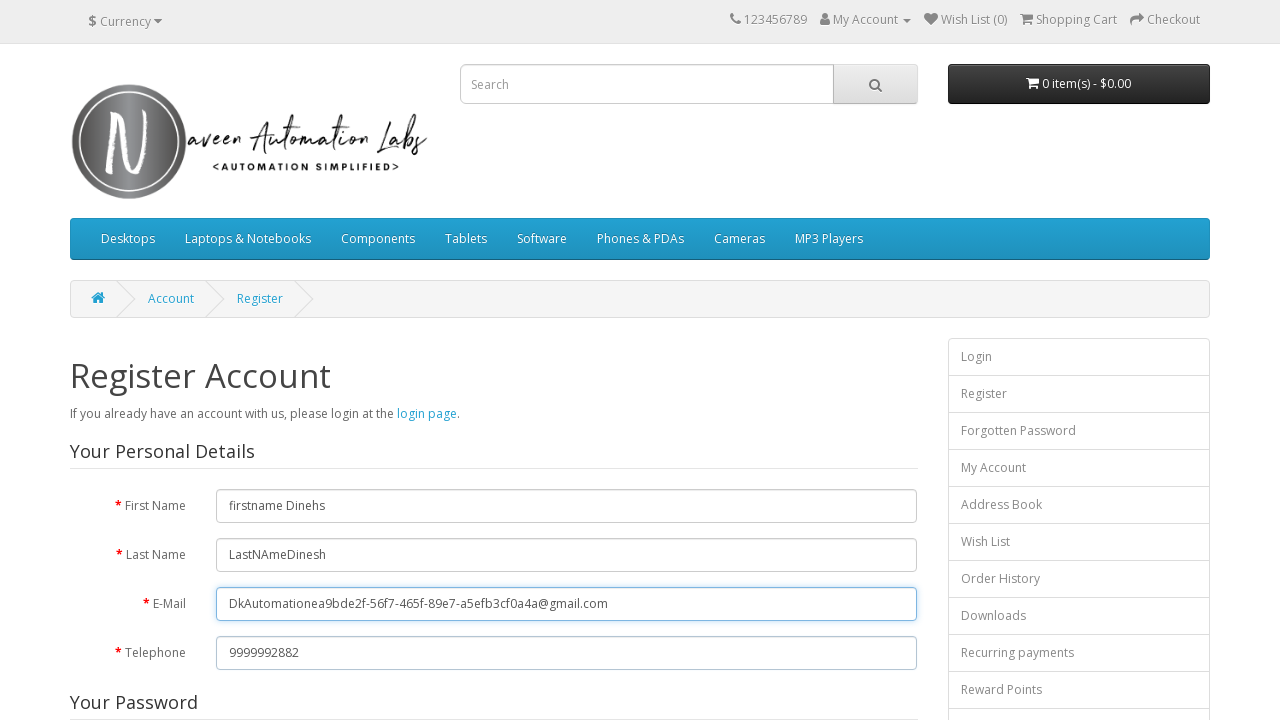

Filled in password field on #input-password
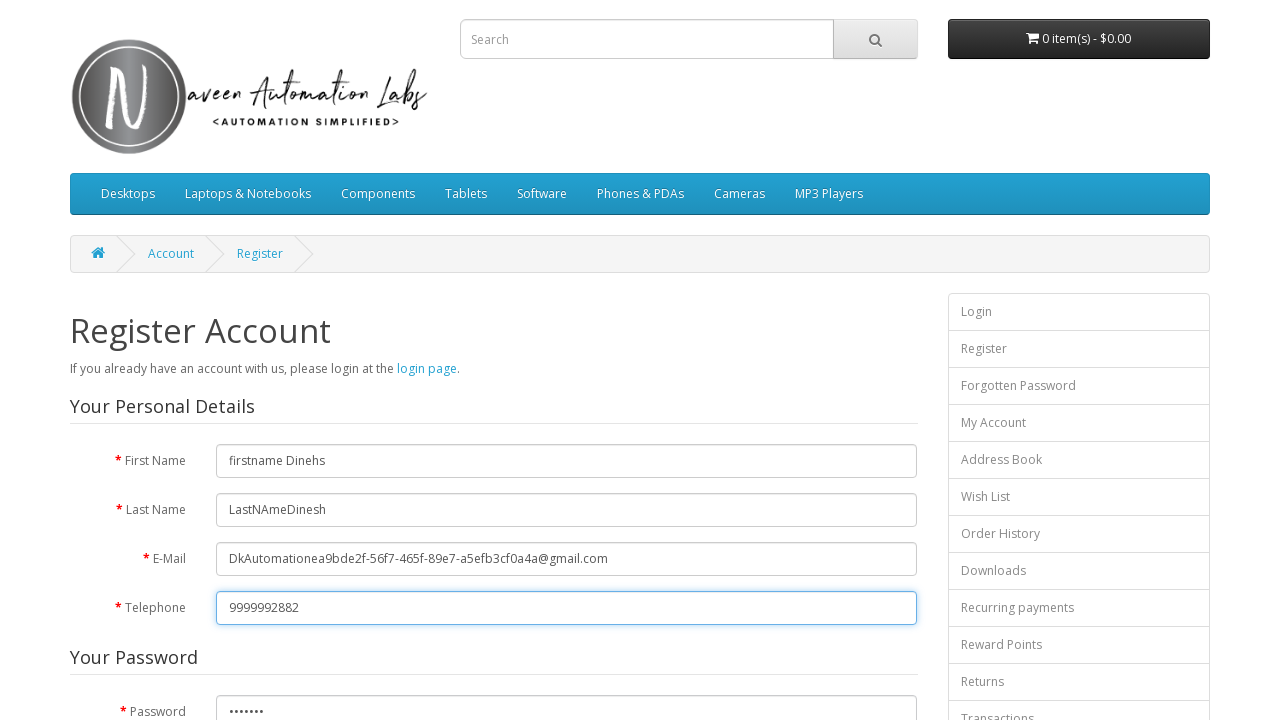

Filled in confirm password field on #input-confirm
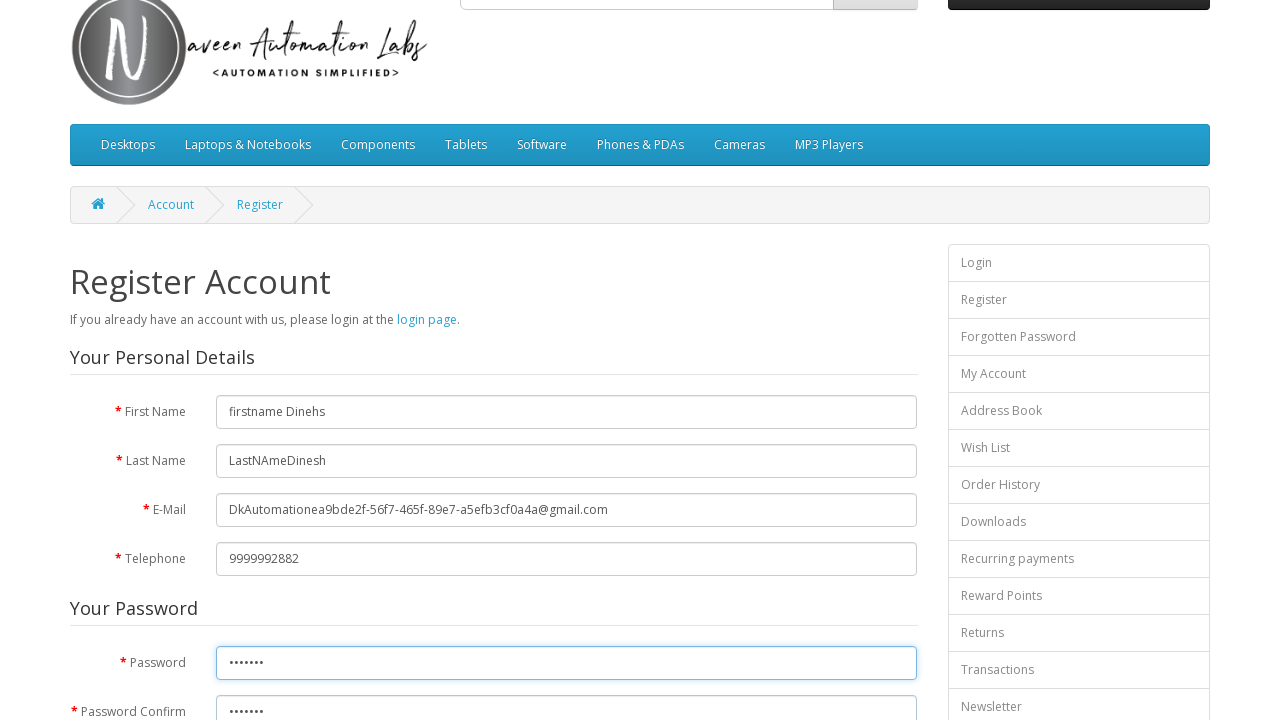

Clicked newsletter subscription 'Yes' radio button at (223, 373) on xpath=//*[@id='content']/form/fieldset[3]/div/div/label[1]/input
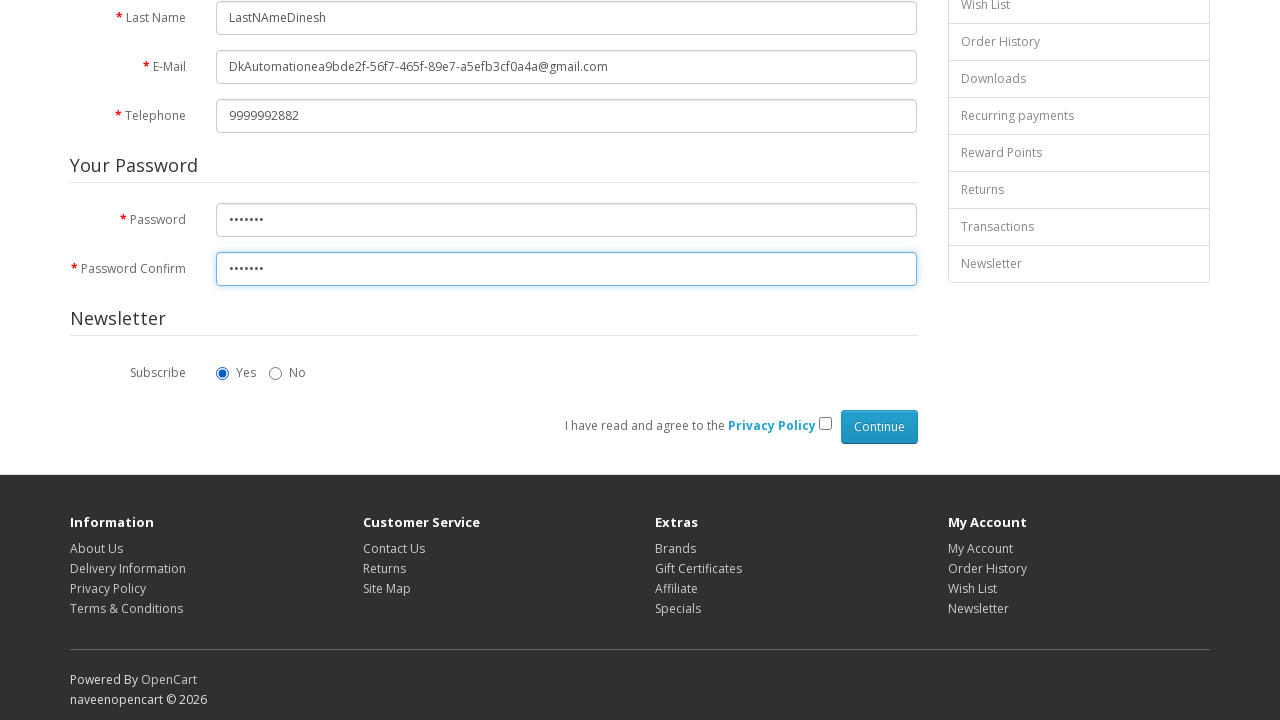

Clicked Terms & Conditions checkbox to agree at (825, 424) on input[name='agree']
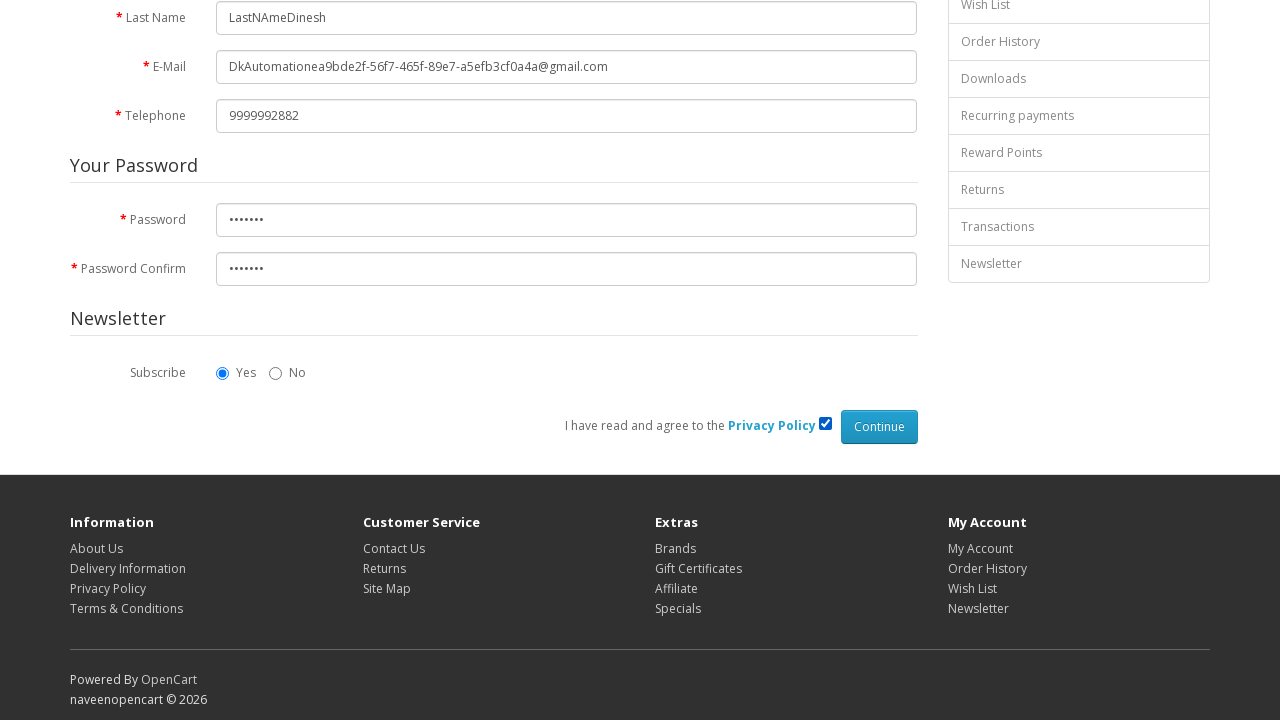

Clicked Continue button to submit registration form at (879, 427) on .btn-primary
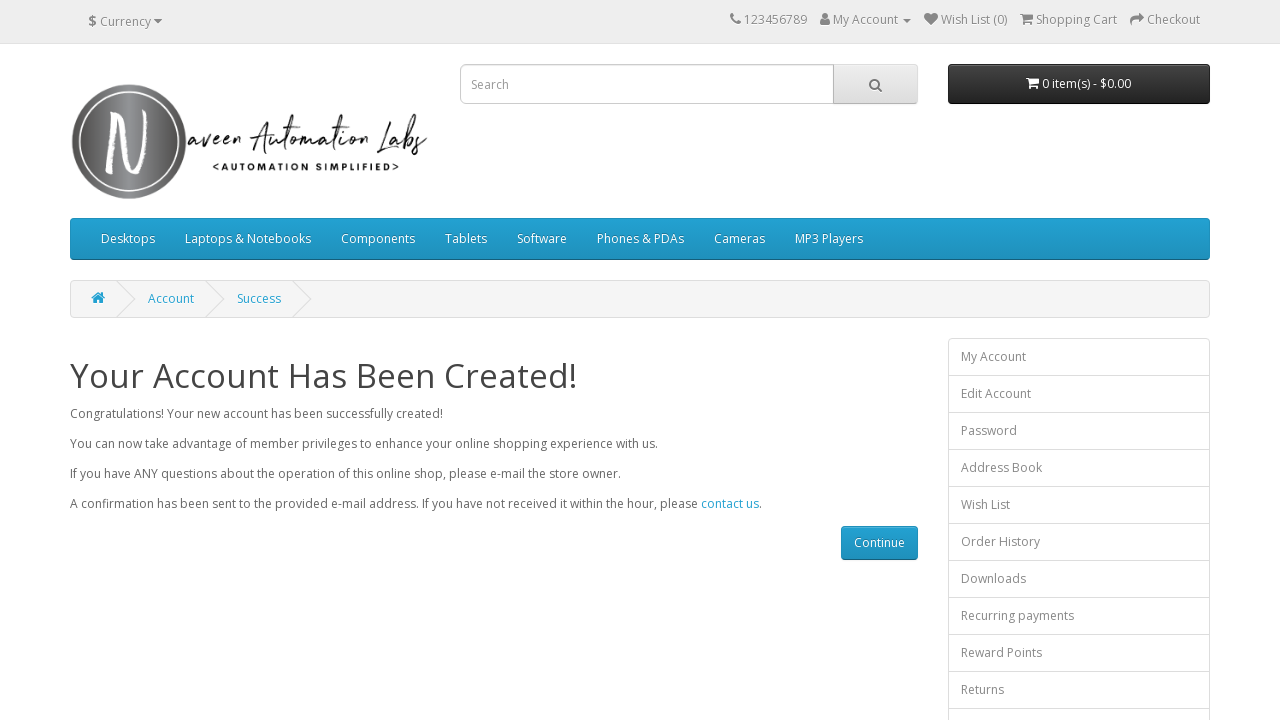

Registration completed and confirmation page loaded
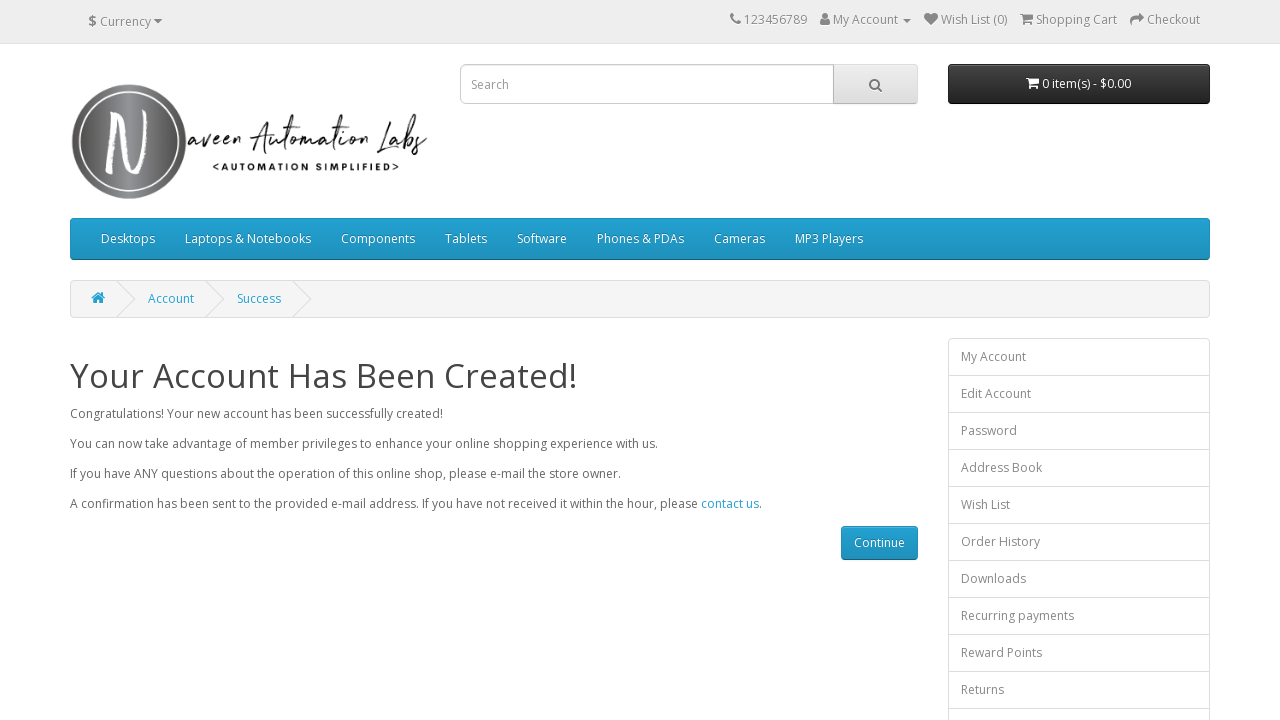

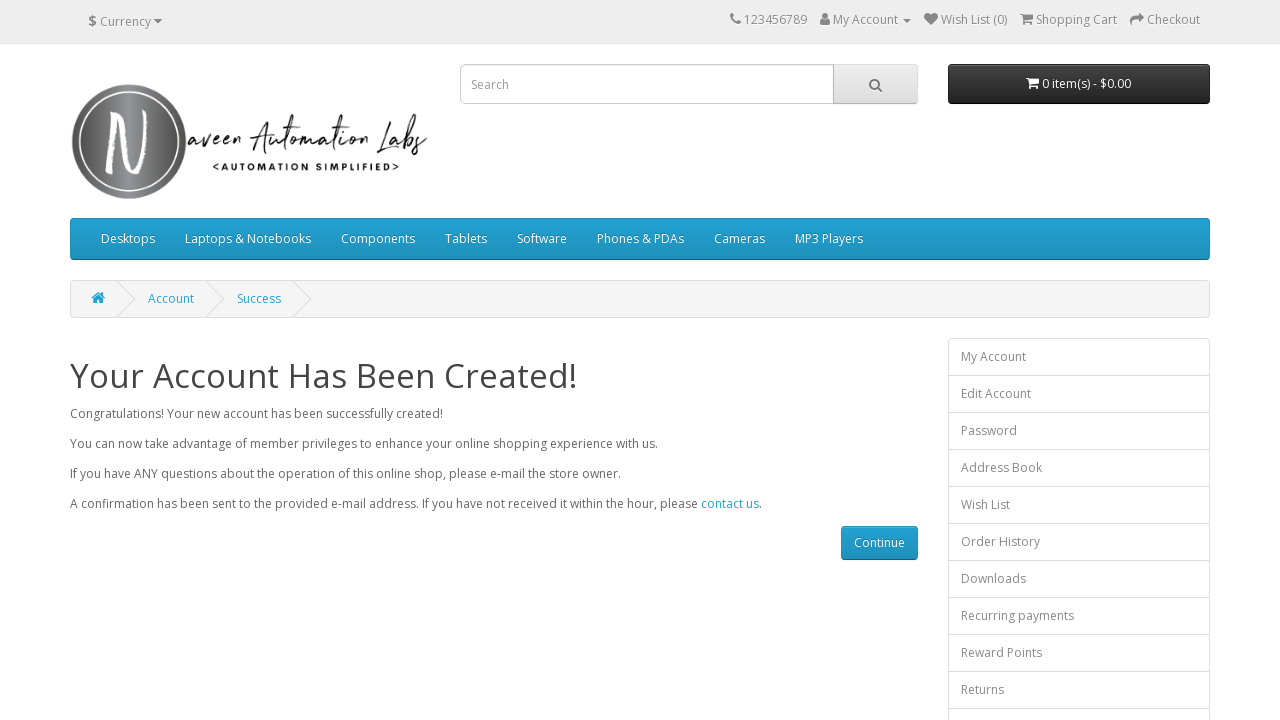